Tests Google Forms functionality by selecting radio buttons and checkboxes, verifying their states before and after clicking

Starting URL: https://docs.google.com/forms/d/e/1FAIpQLSfiypnd69zhuDkjKgqvpID9kwO29UCzeCVrGGtbNPZXQok0jA/viewform

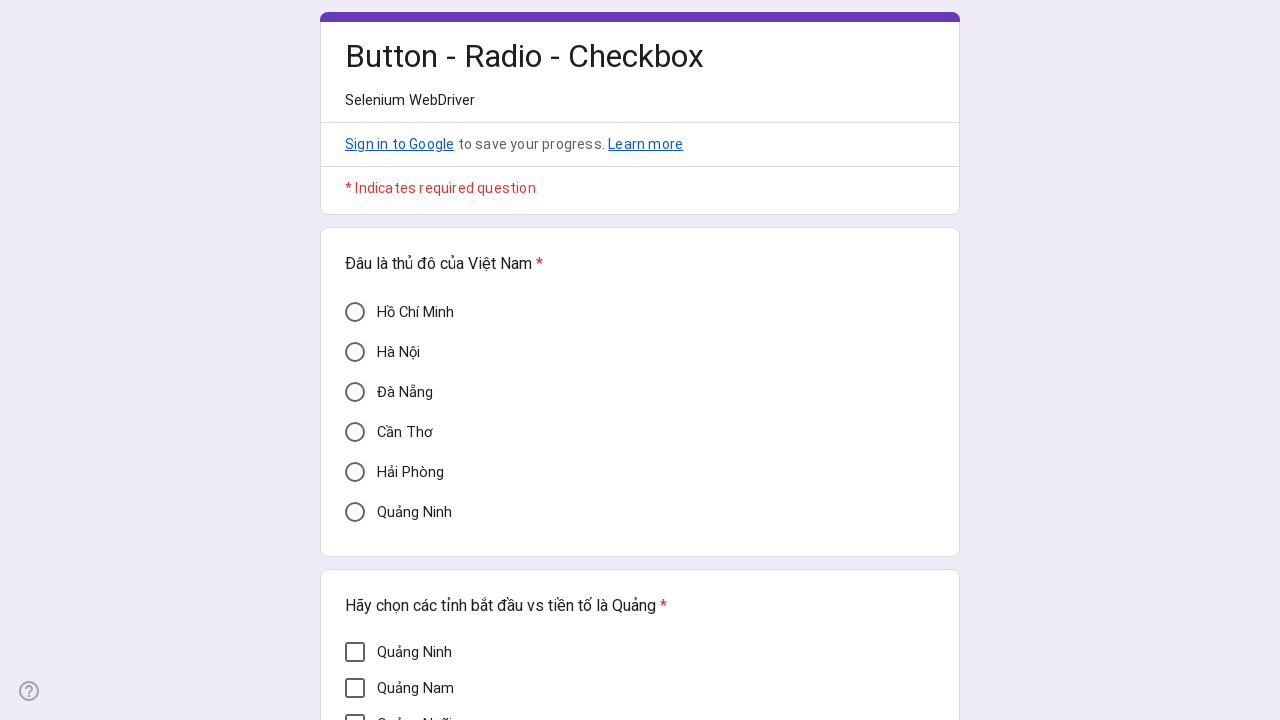

Located Cần Thơ radio button element
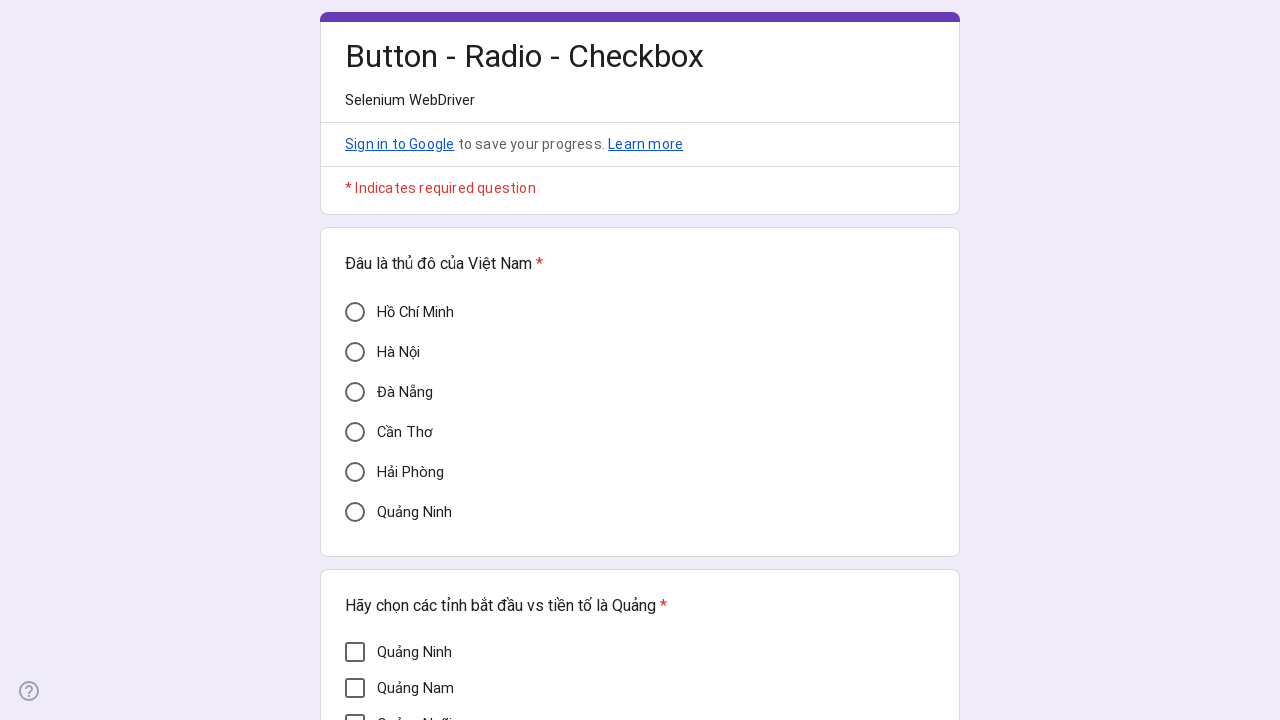

Verified Cần Thơ radio button initial state is unchecked
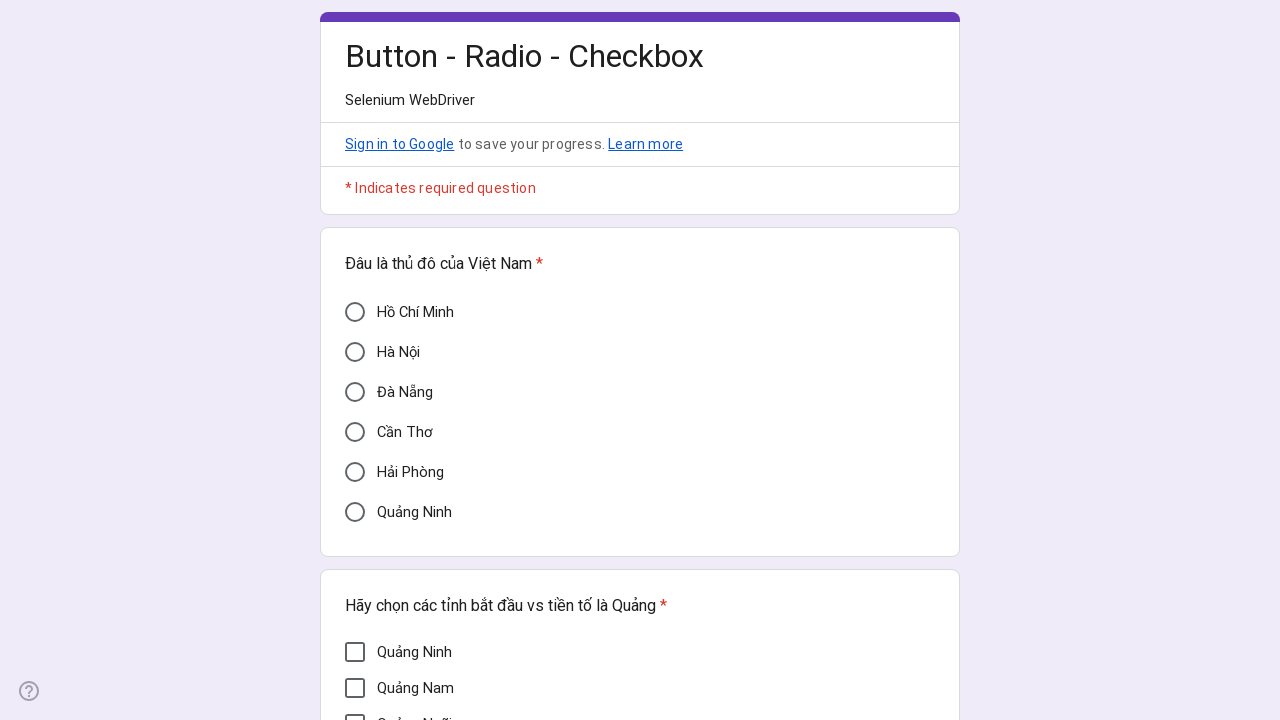

Clicked Cần Thơ radio button at (355, 432) on xpath=//div[@aria-label='Cần Thơ']
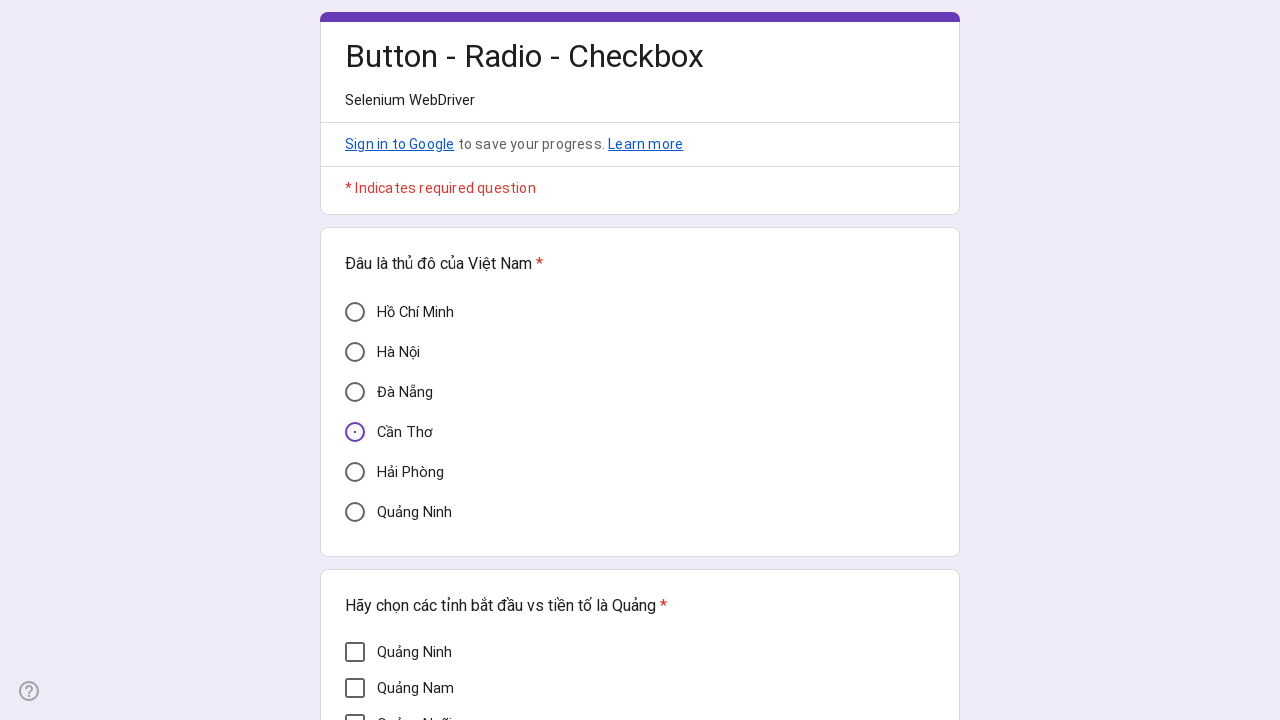

Verified Cần Thơ radio button is now checked
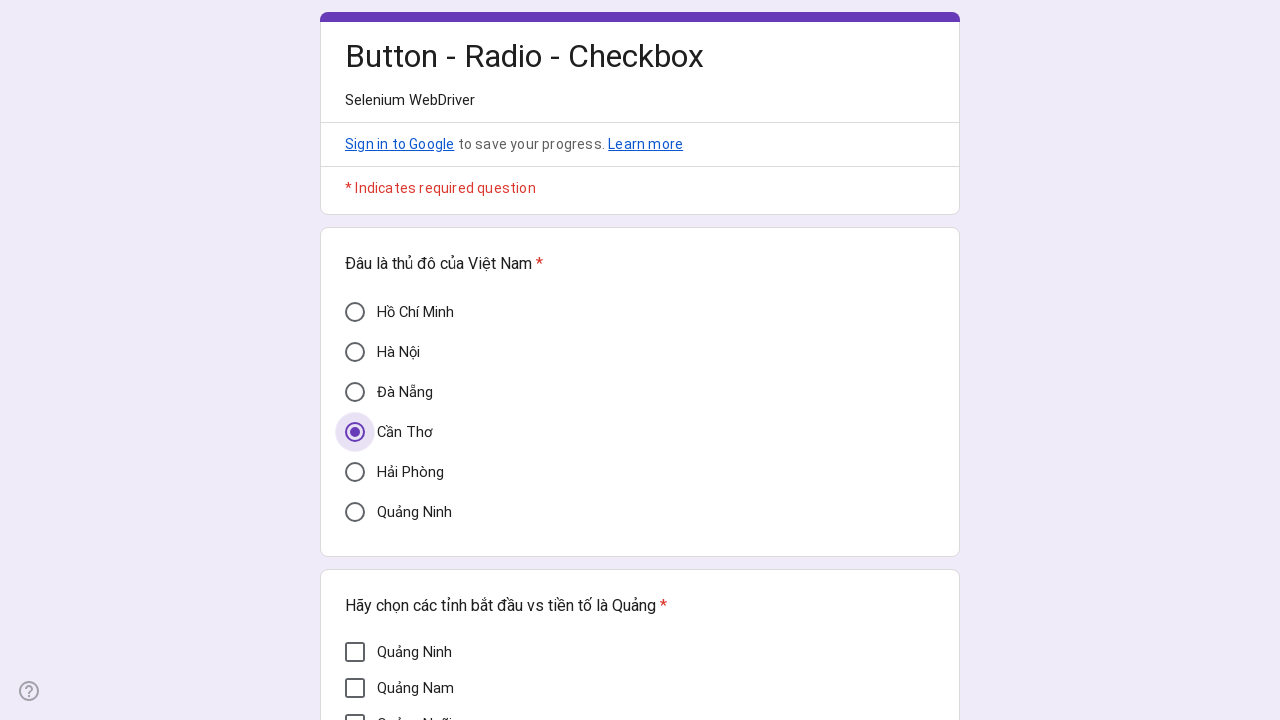

Located Mì Quảng checkbox element
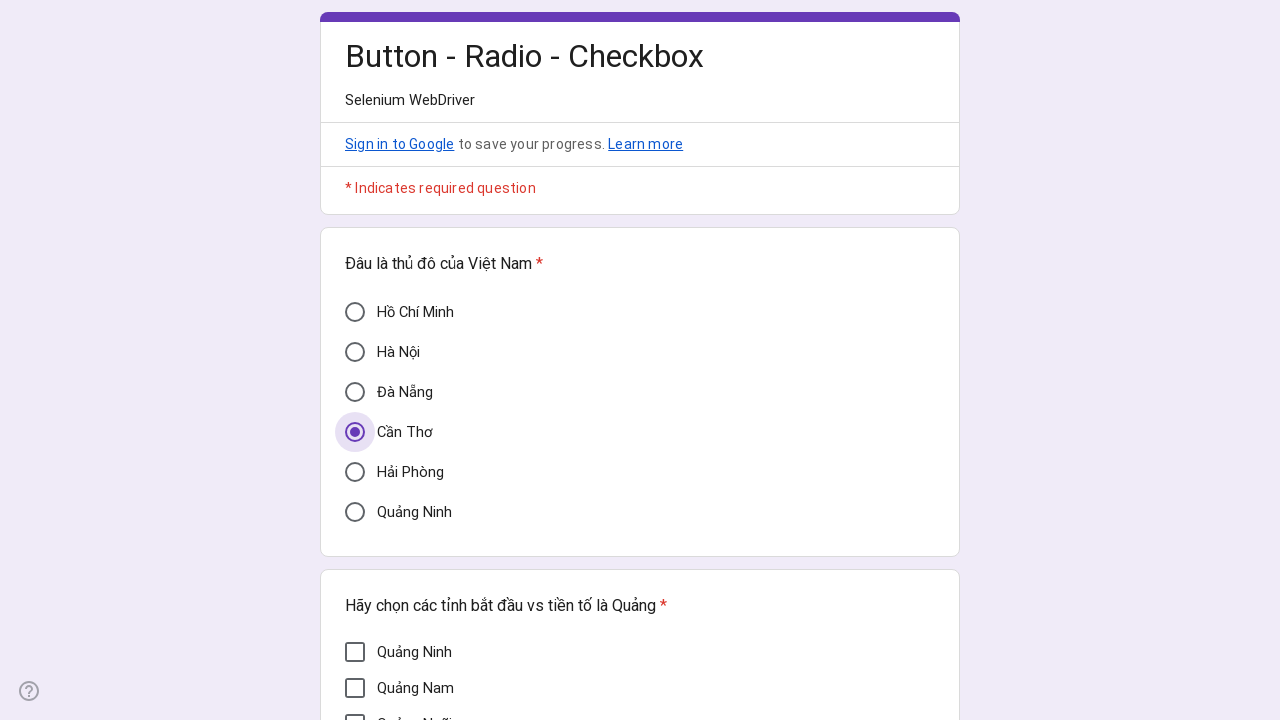

Verified Mì Quảng checkbox initial state is unchecked
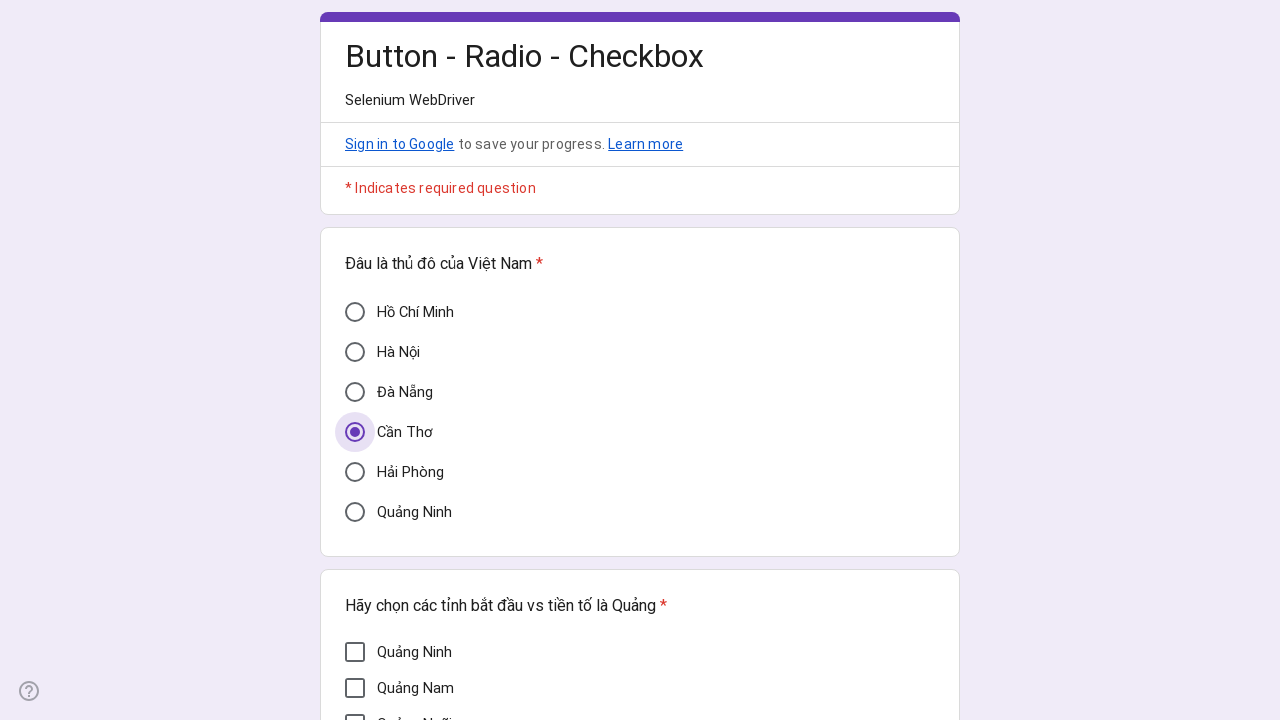

Clicked Mì Quảng checkbox to check it at (355, 375) on xpath=//div[@aria-label='Mì Quảng']
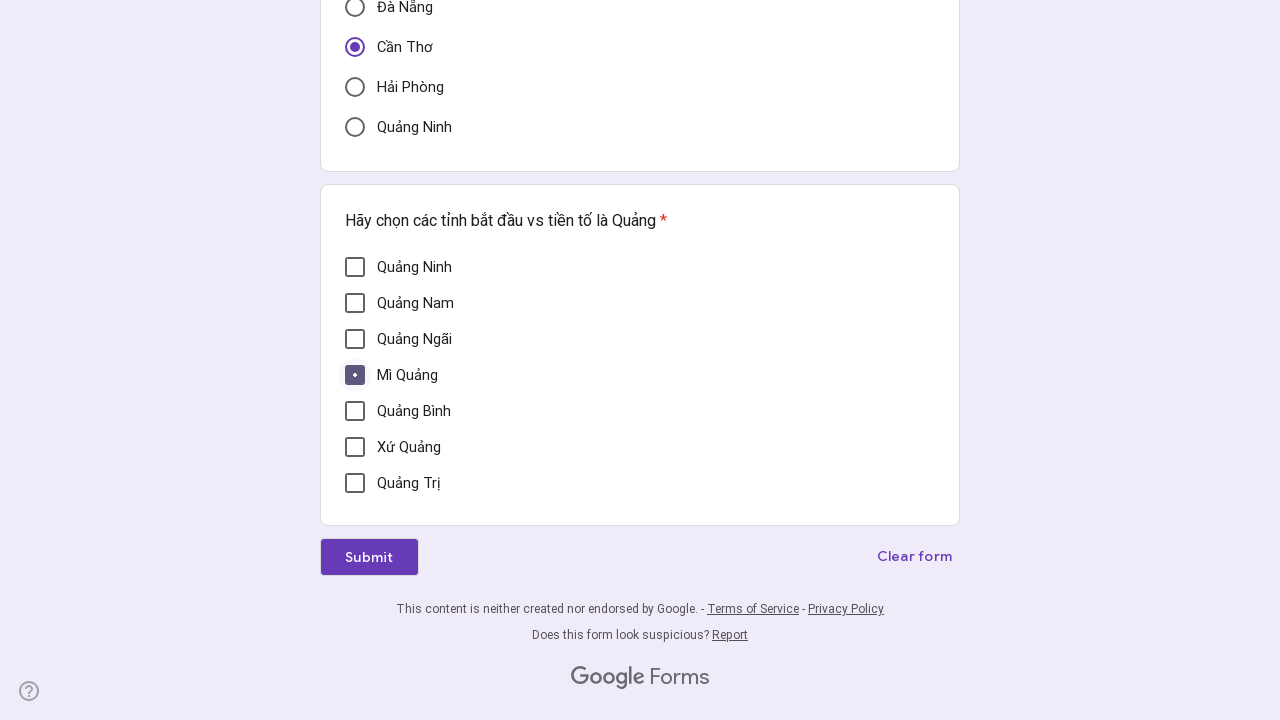

Verified Mì Quảng checkbox is now checked
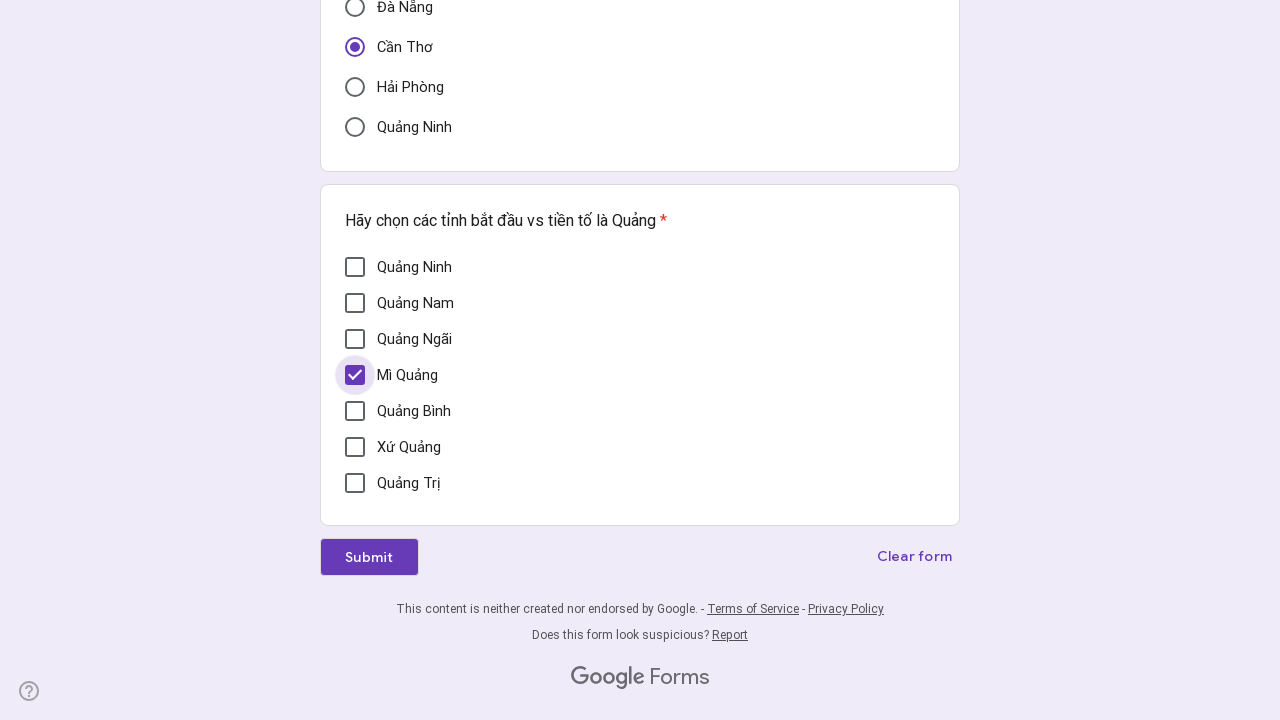

Clicked Mì Quảng checkbox to uncheck it at (355, 375) on xpath=//div[@aria-label='Mì Quảng']
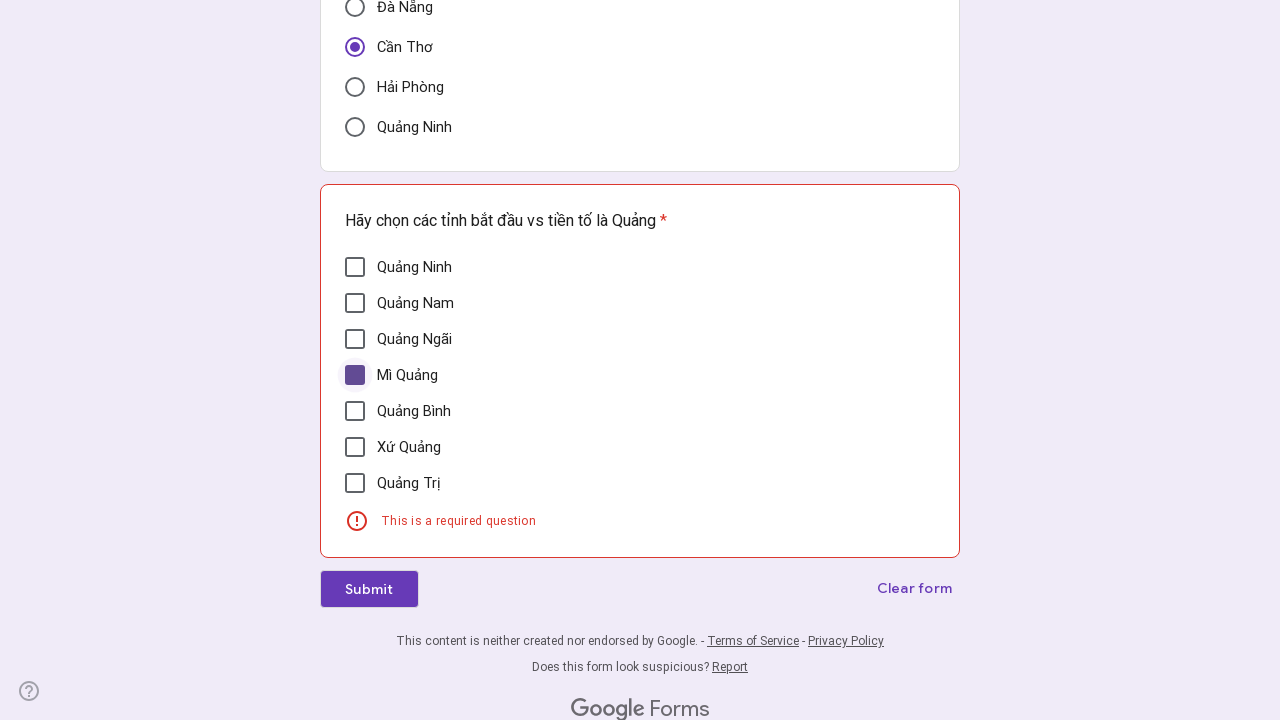

Verified Mì Quảng checkbox is now unchecked
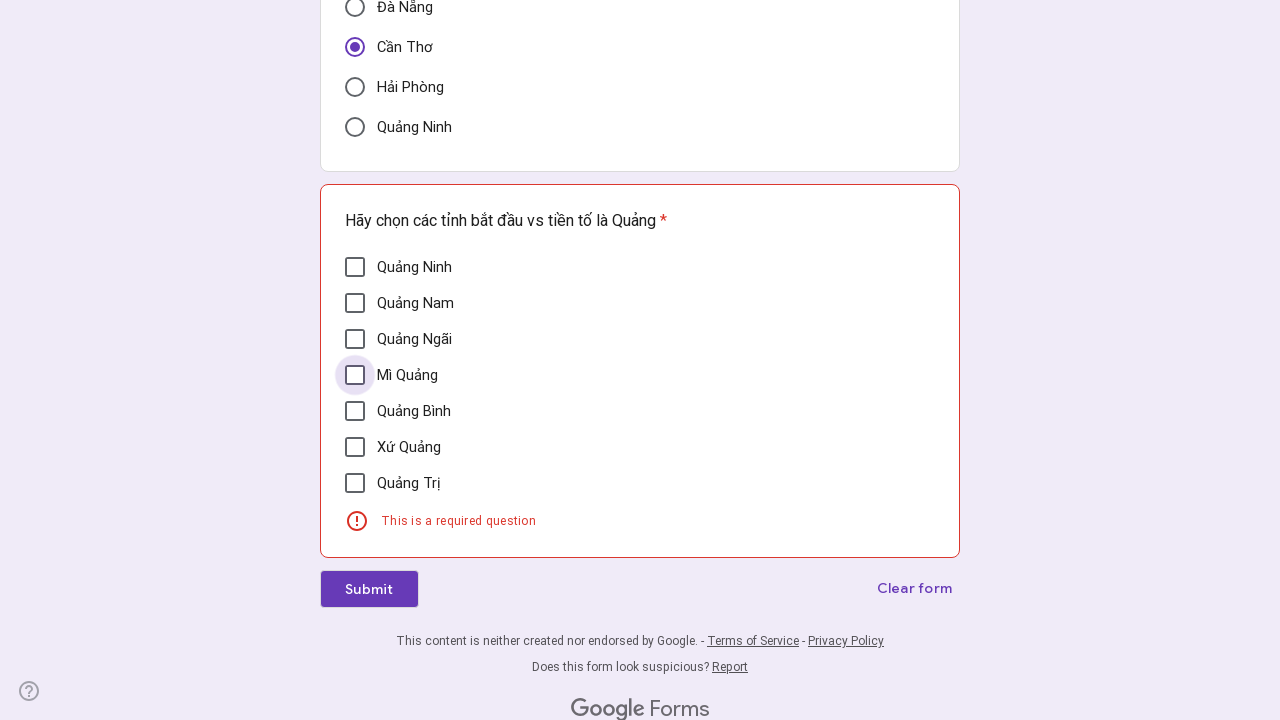

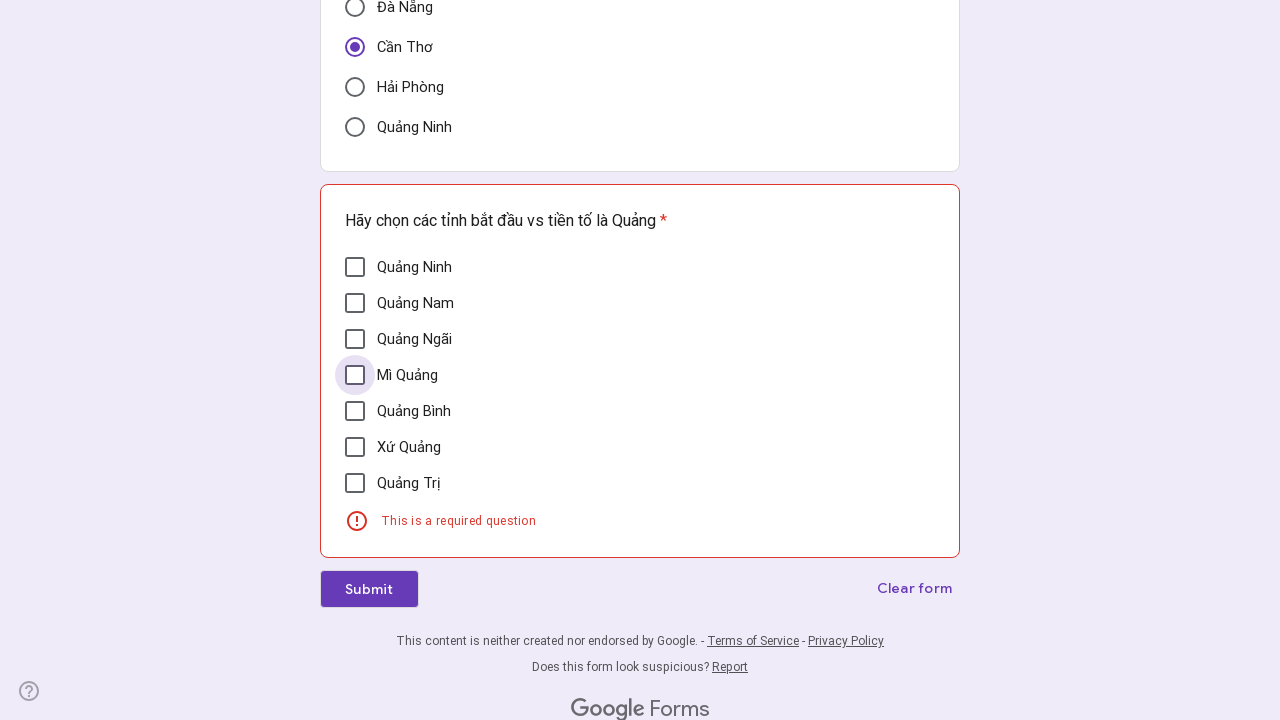